Tests the close all button functionality by adding colors and then clearing all selections at once

Starting URL: https://demoqa.com/auto-complete

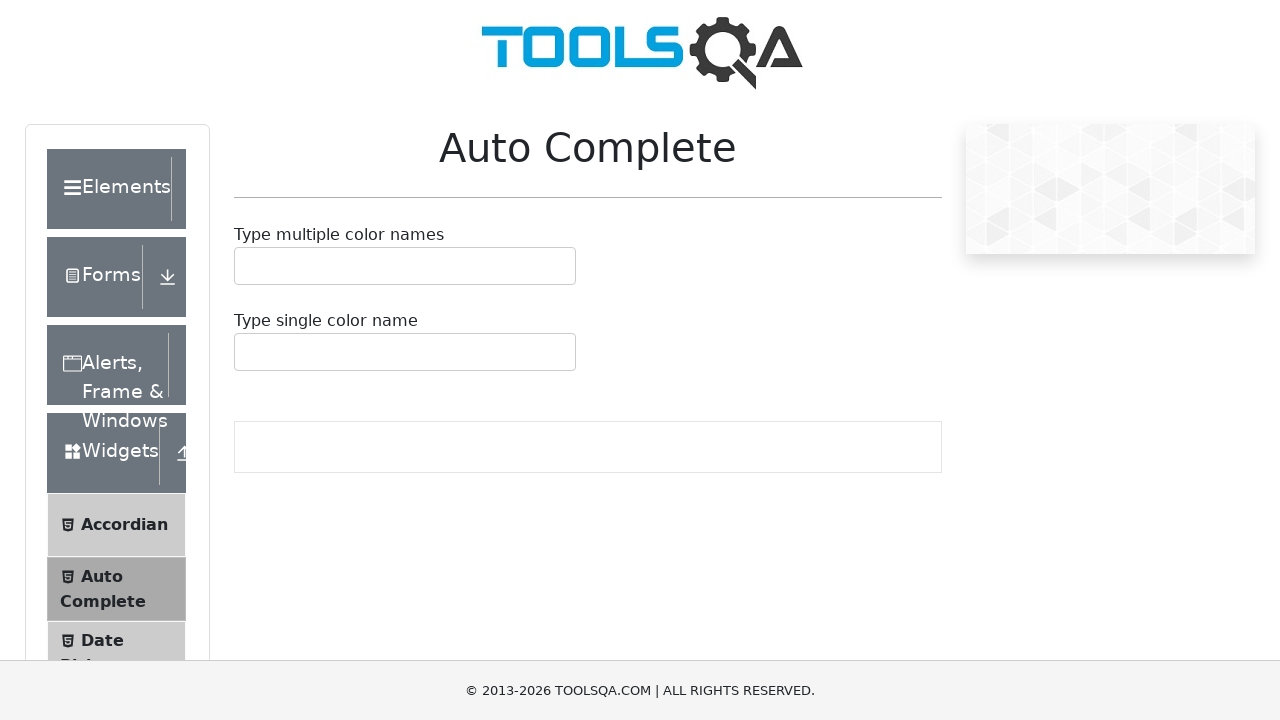

Located close all button element
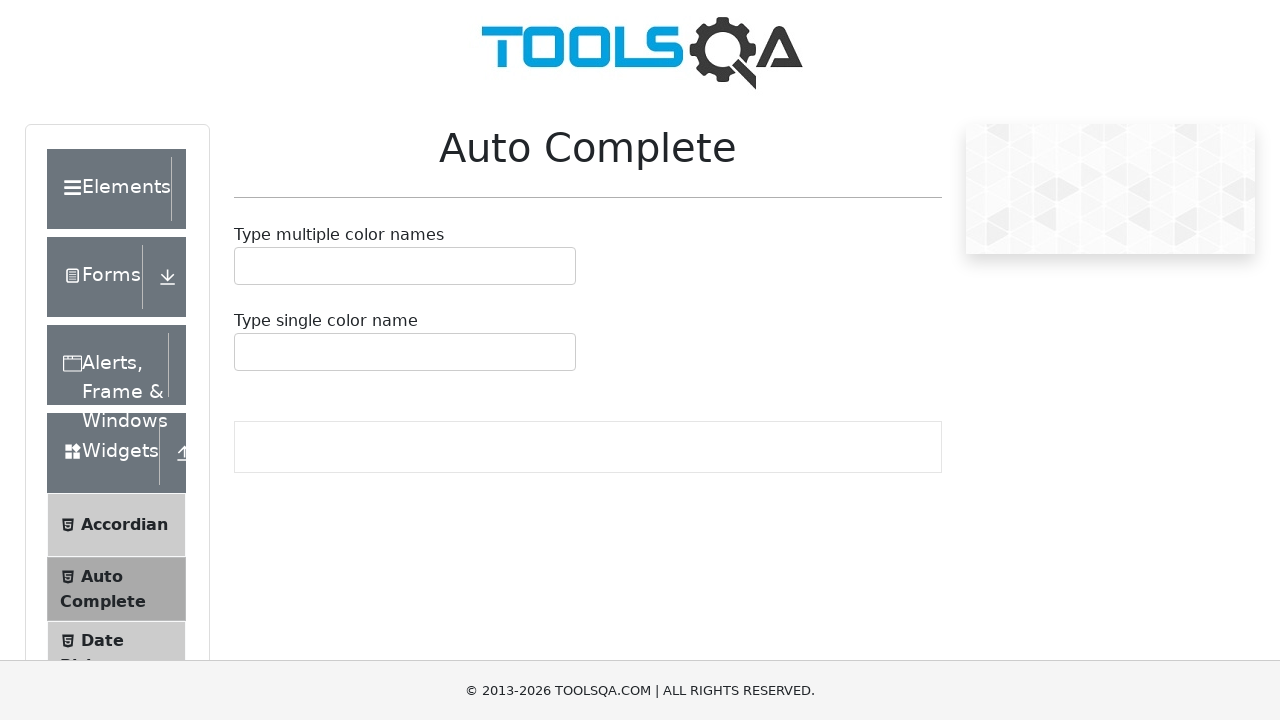

Verified close all button is not visible initially
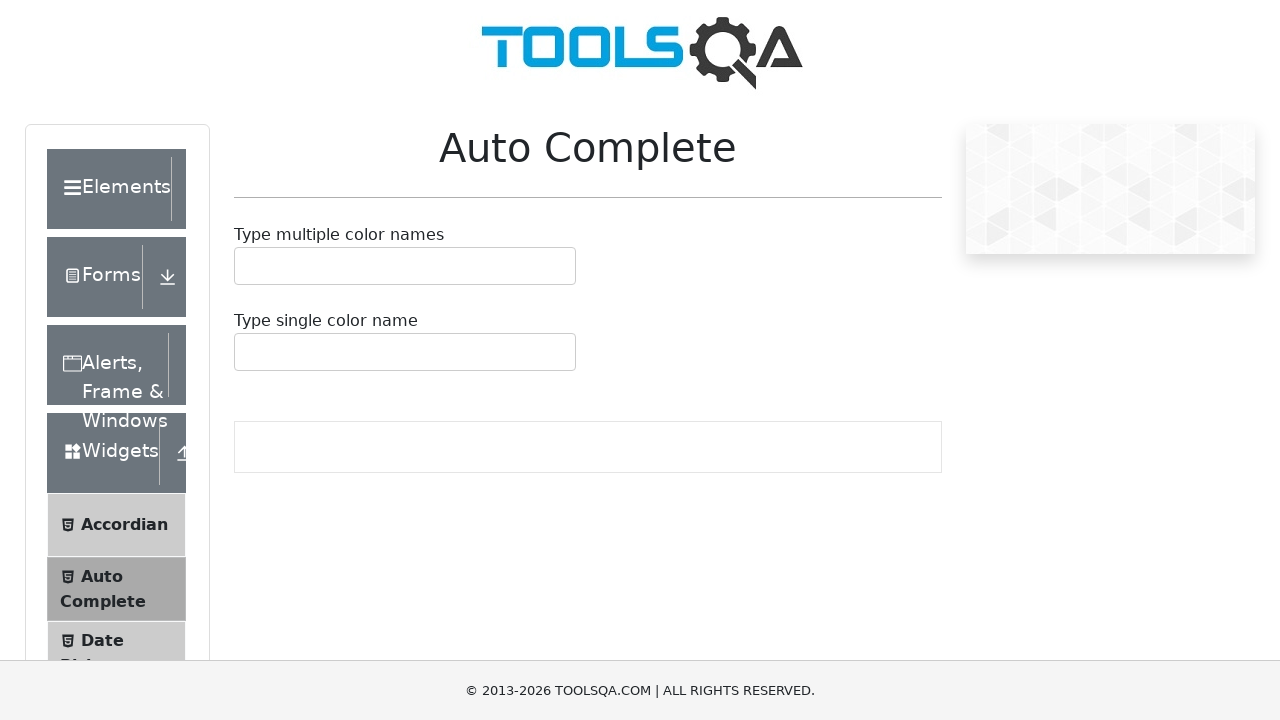

Filled autocomplete input with 'Red' on #autoCompleteMultipleInput
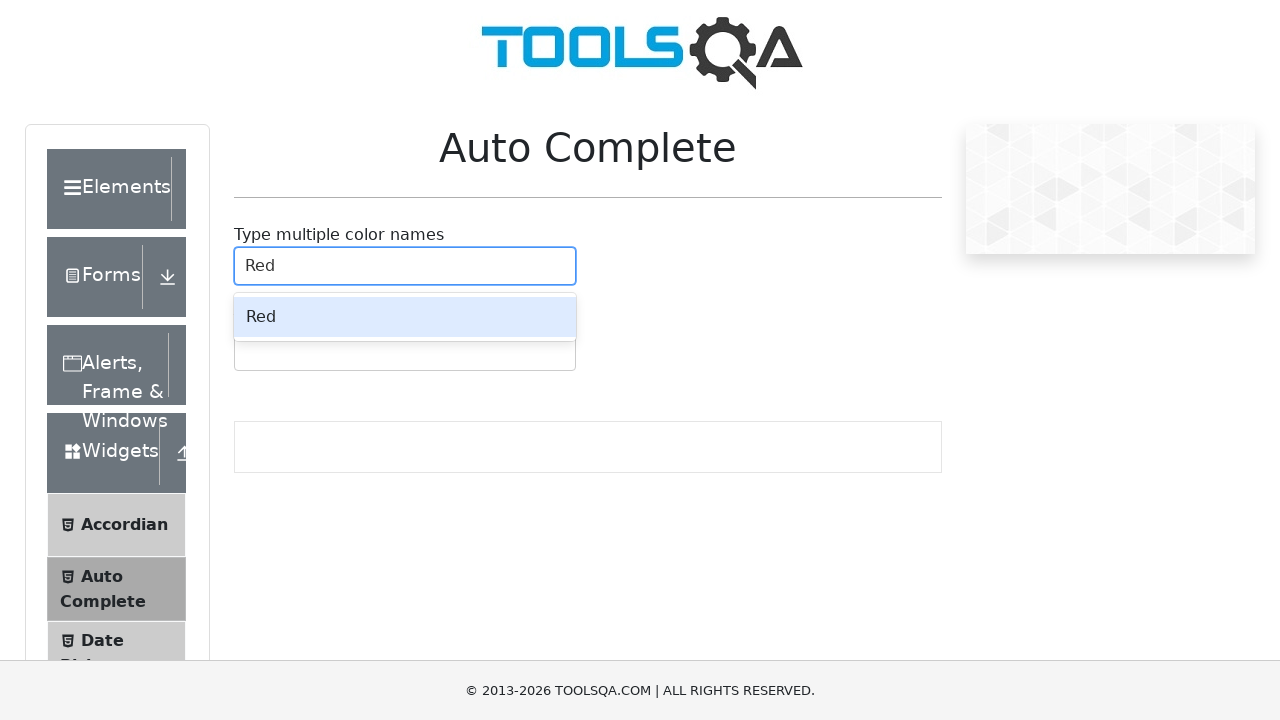

Waited for autocomplete options to appear
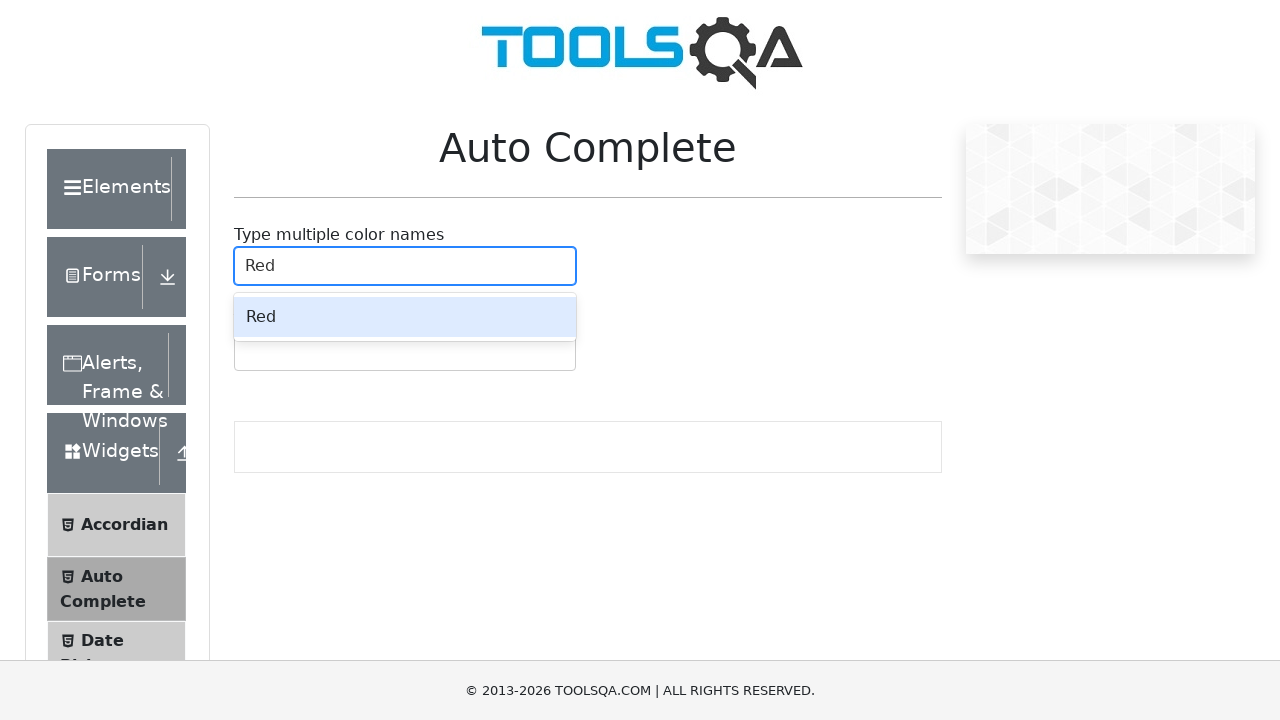

Clicked 'Red' option to add it as a selection at (405, 317) on .auto-complete__option >> text=Red
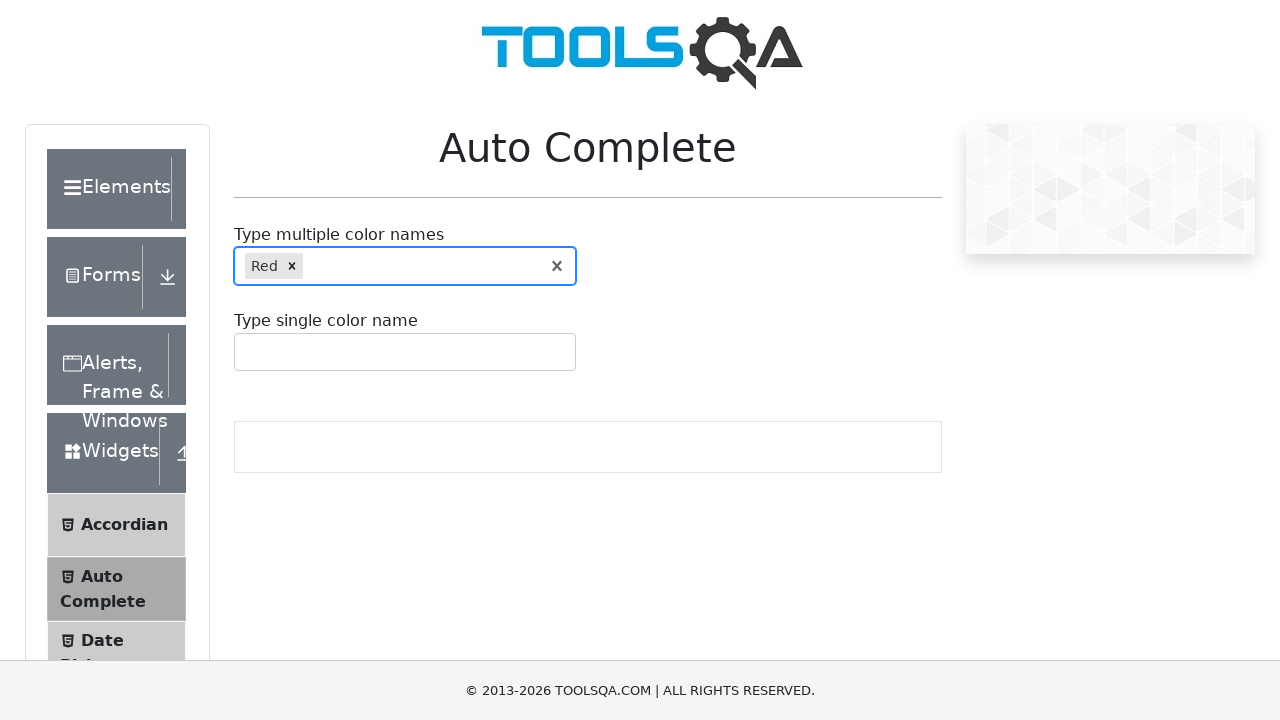

Filled autocomplete input with 'Green' on #autoCompleteMultipleInput
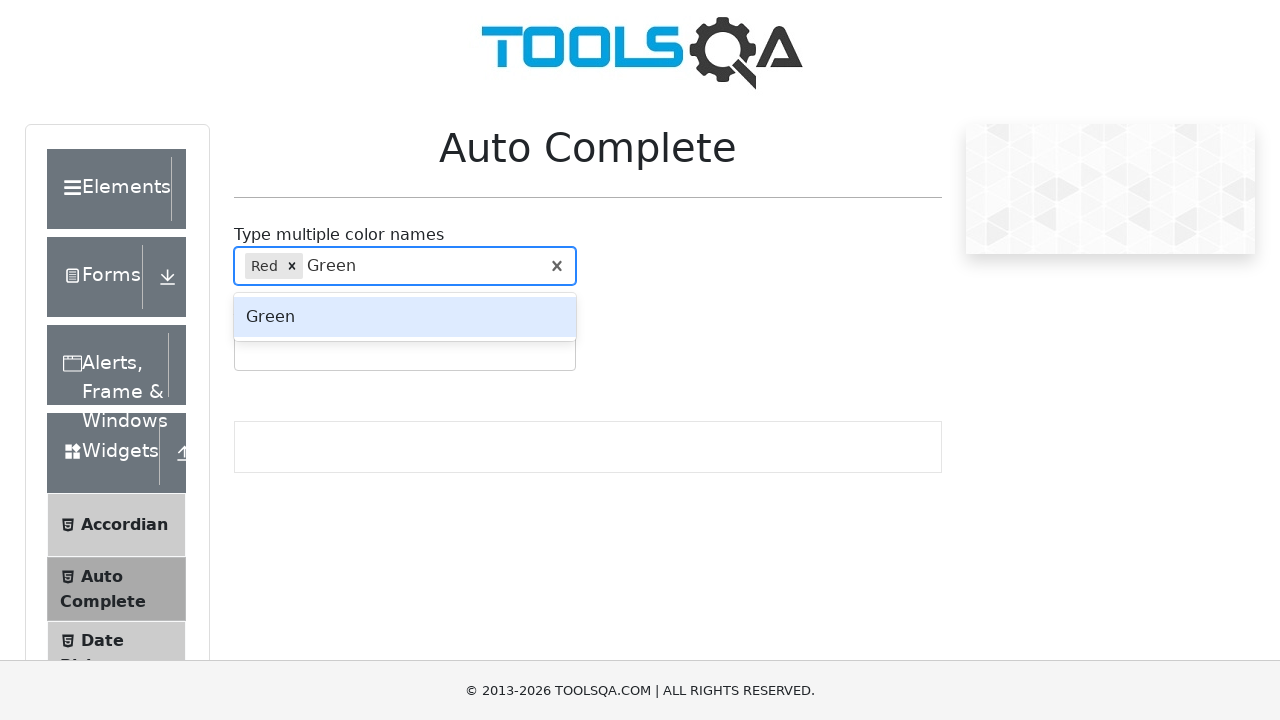

Waited for autocomplete options to appear
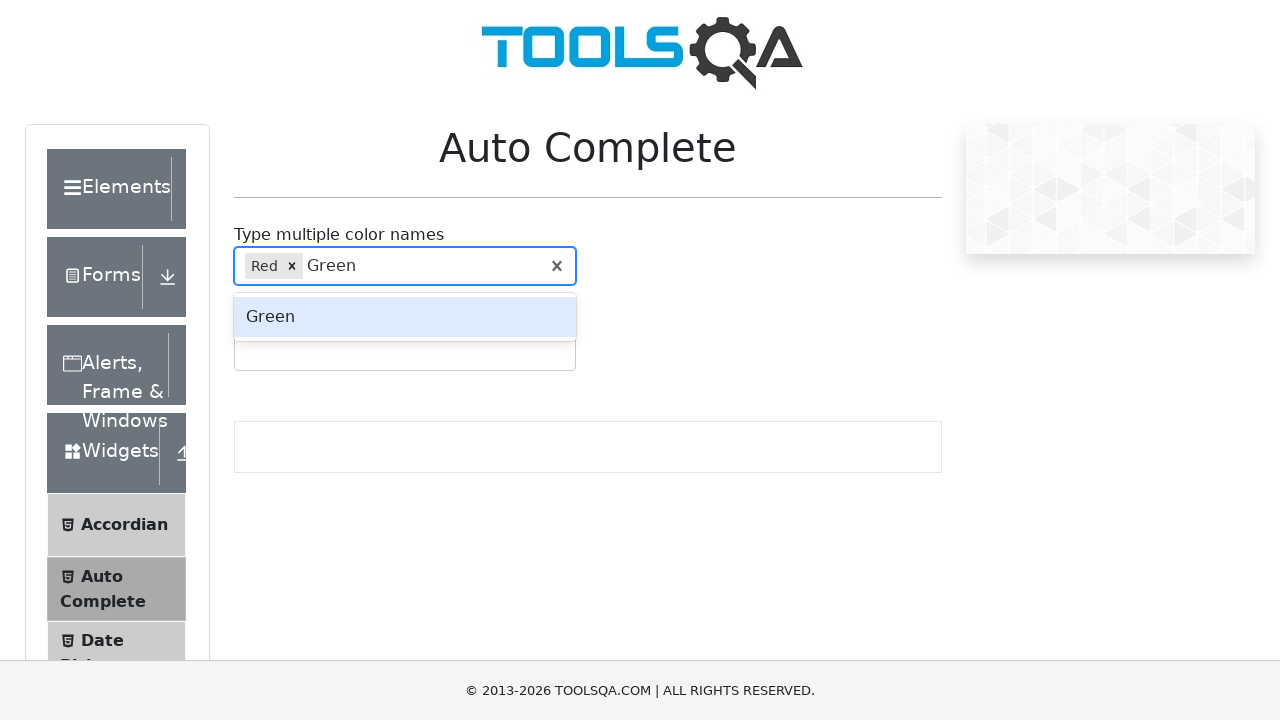

Clicked 'Green' option to add it as a selection at (405, 317) on .auto-complete__option >> text=Green
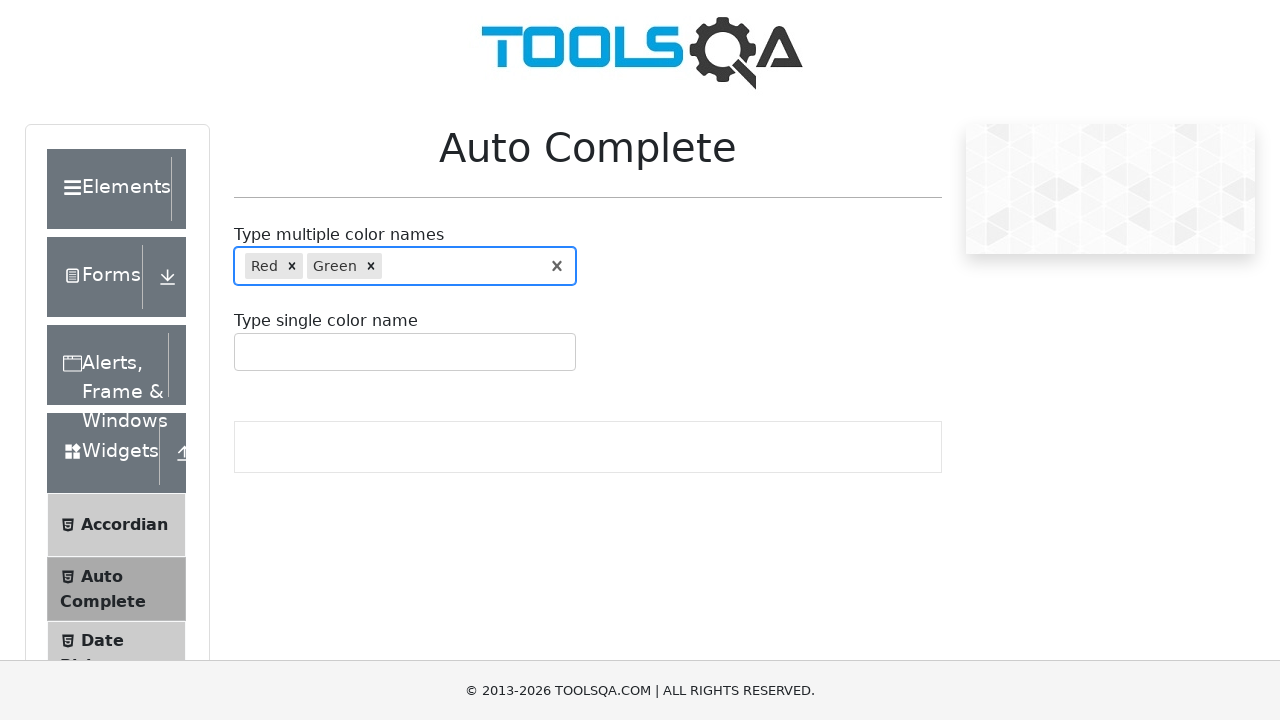

Located all selected color labels
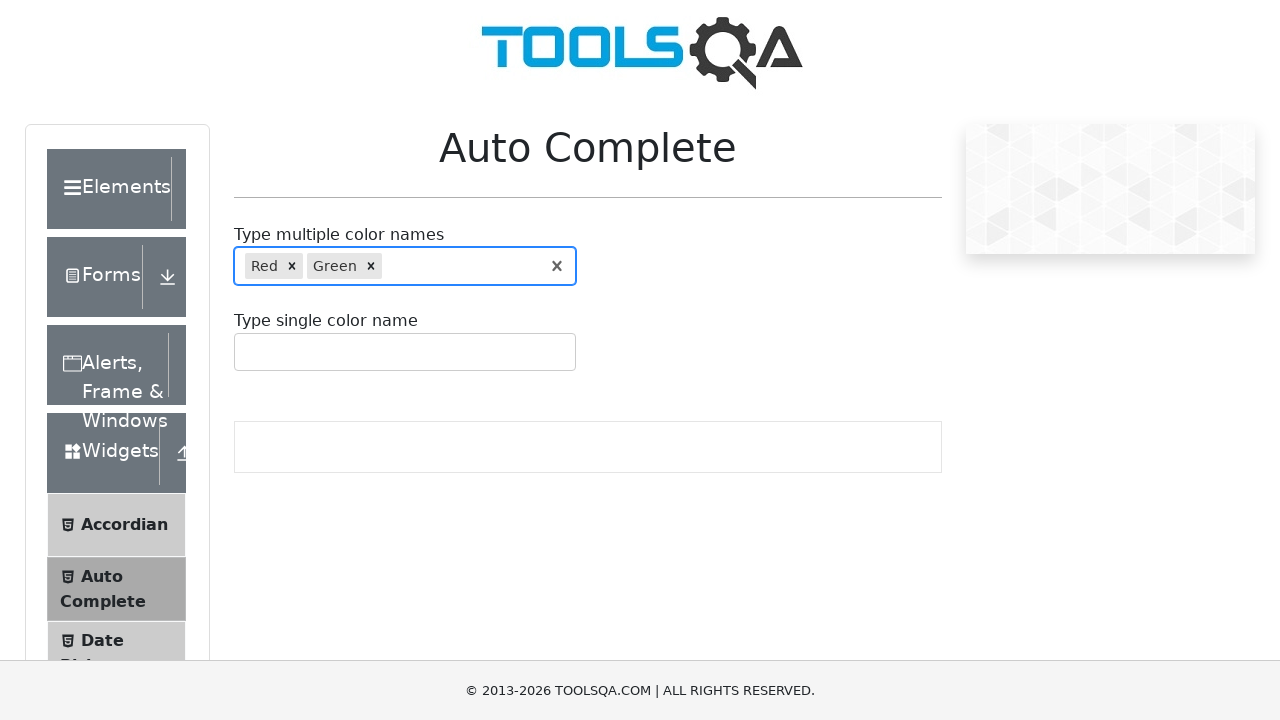

Verified two colors are selected
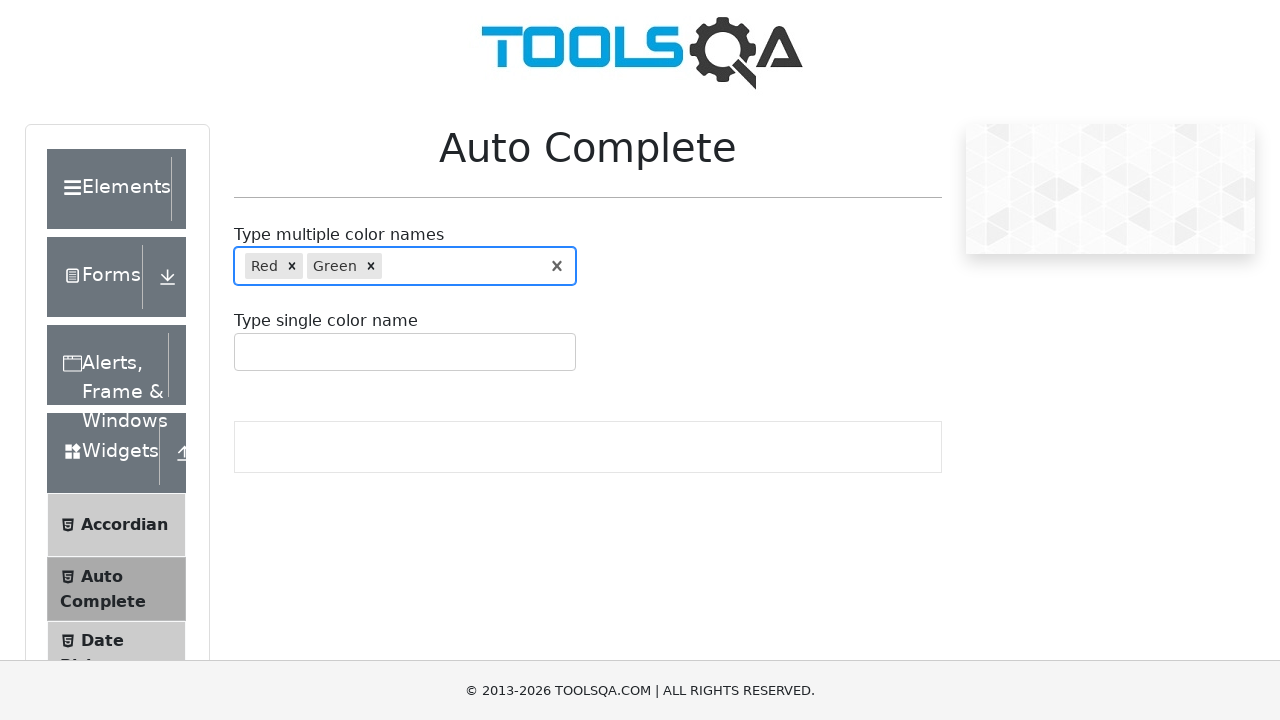

Verified close all button is now visible
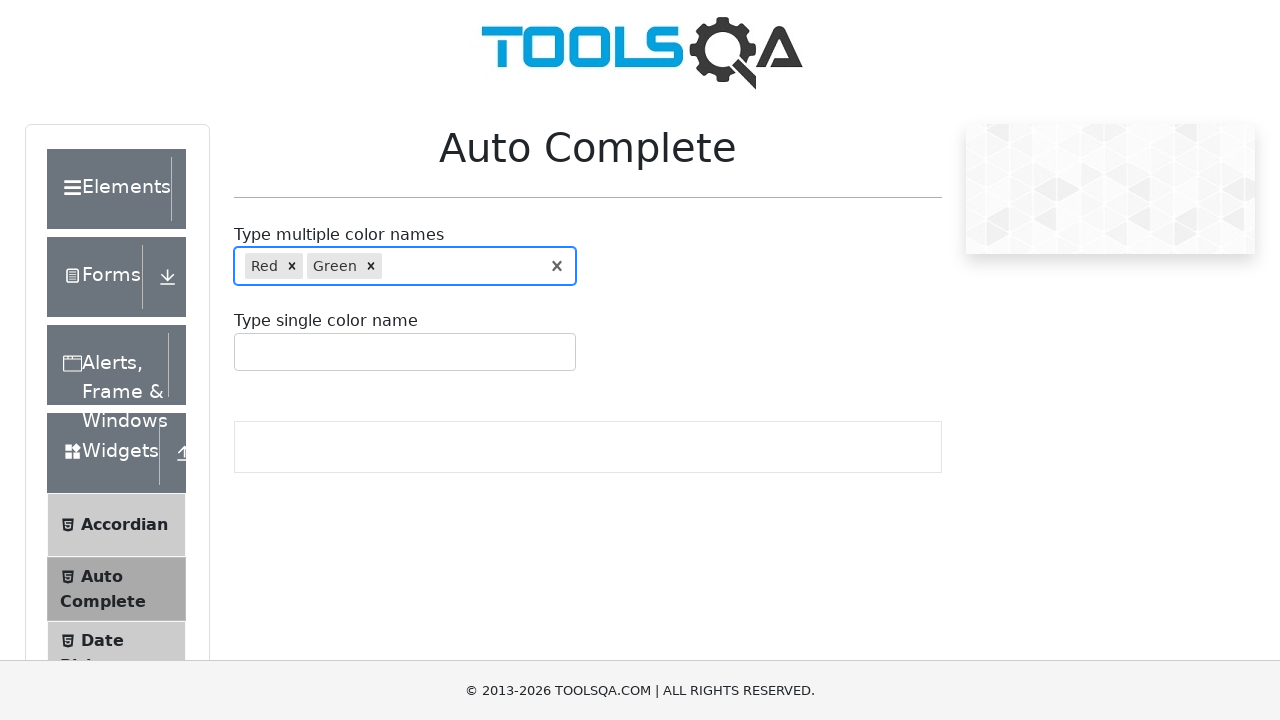

Clicked close all button at (557, 266) on .auto-complete__clear-indicator
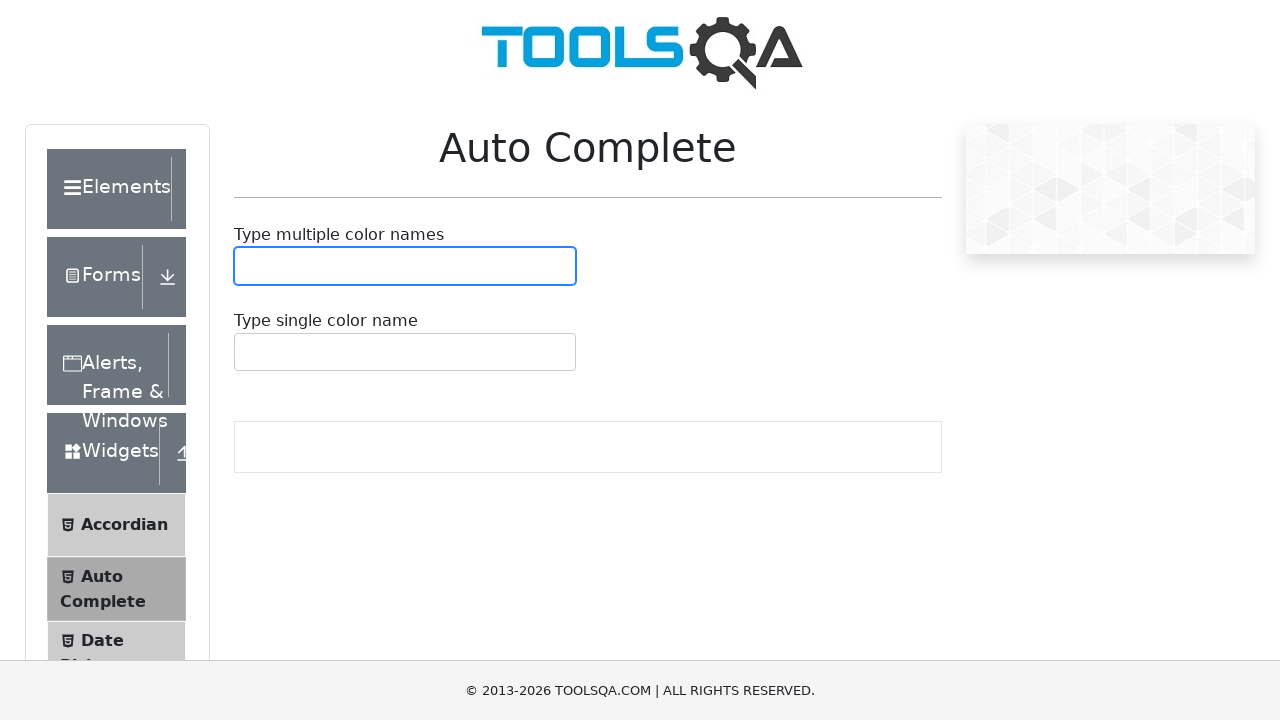

Waited for UI to update after close all
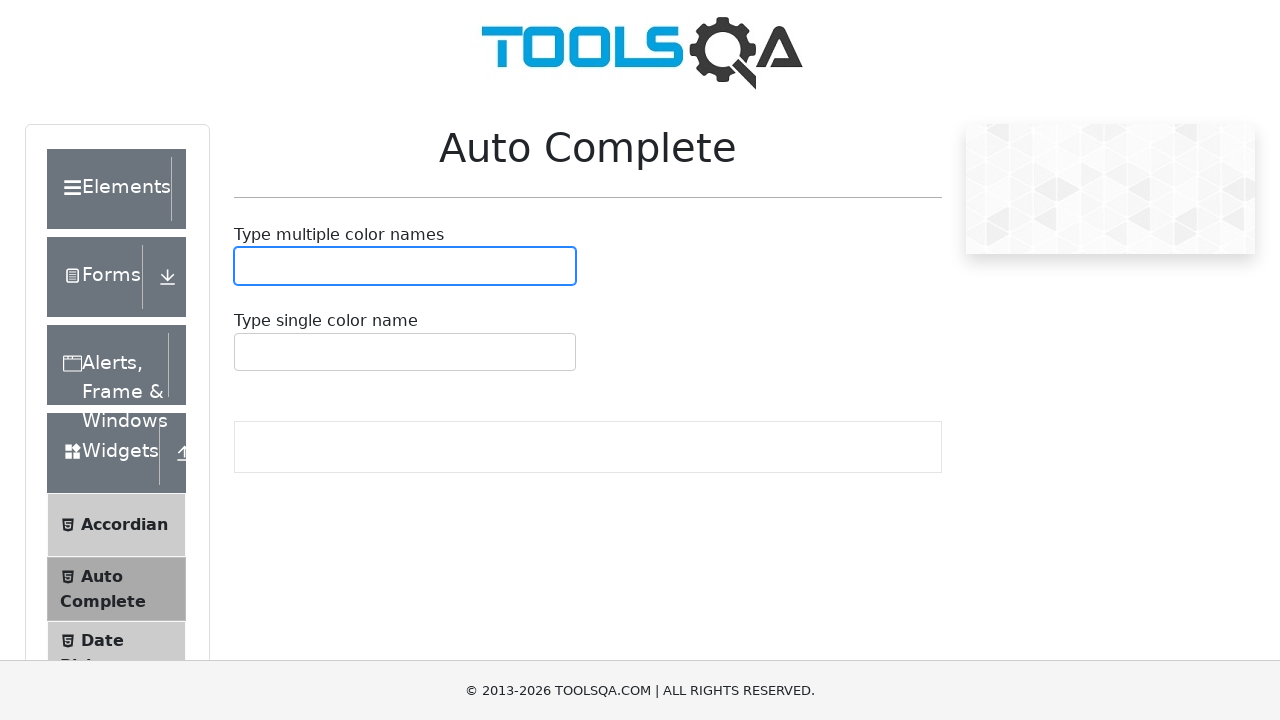

Verified close all button is no longer visible
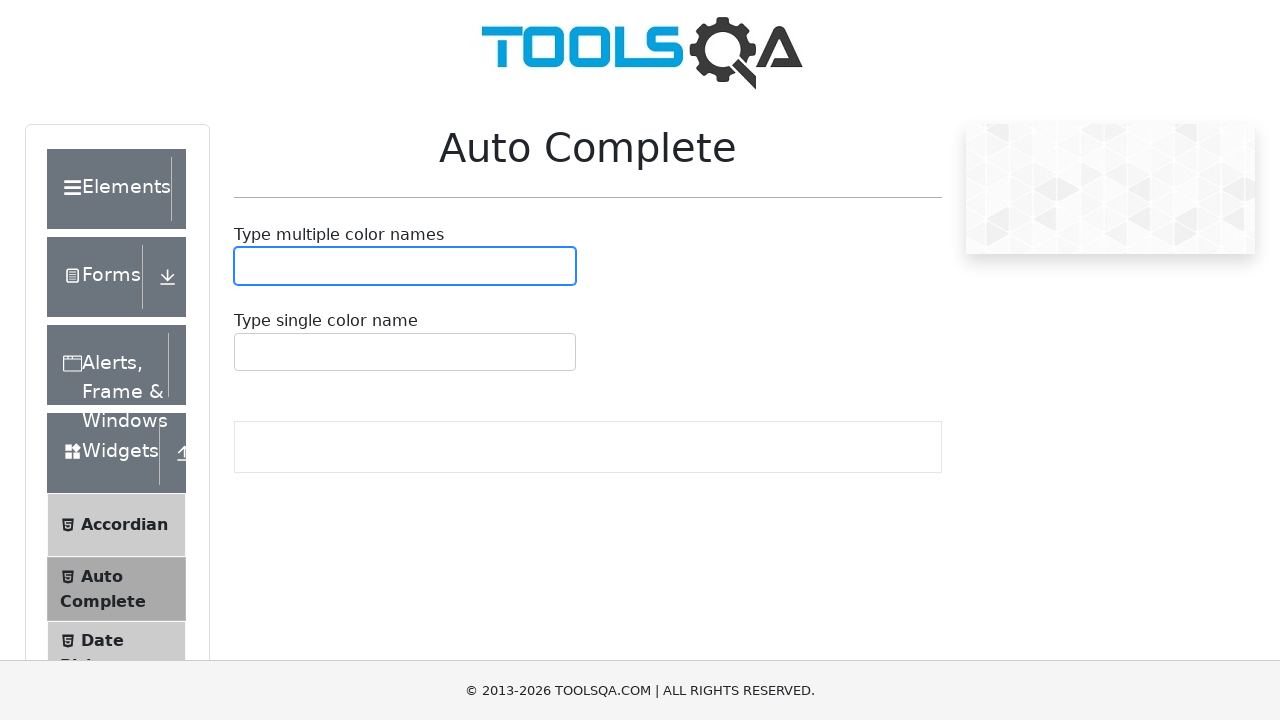

Verified all color selections have been cleared
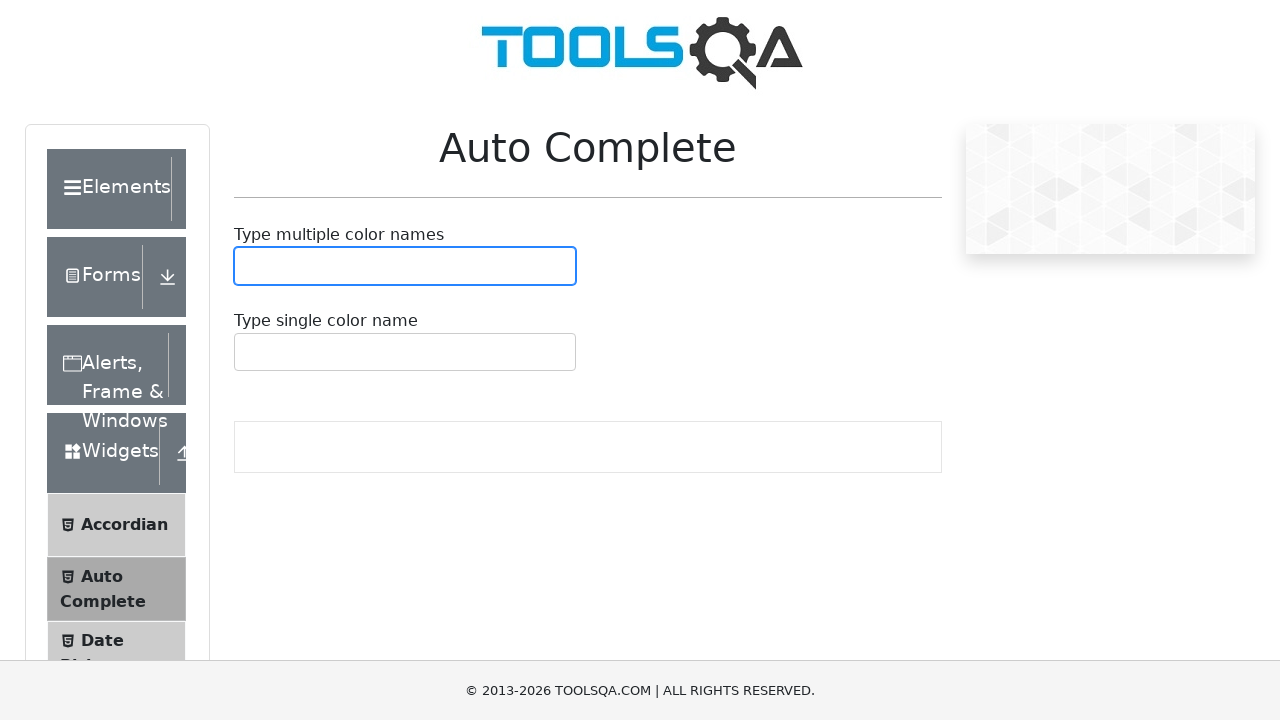

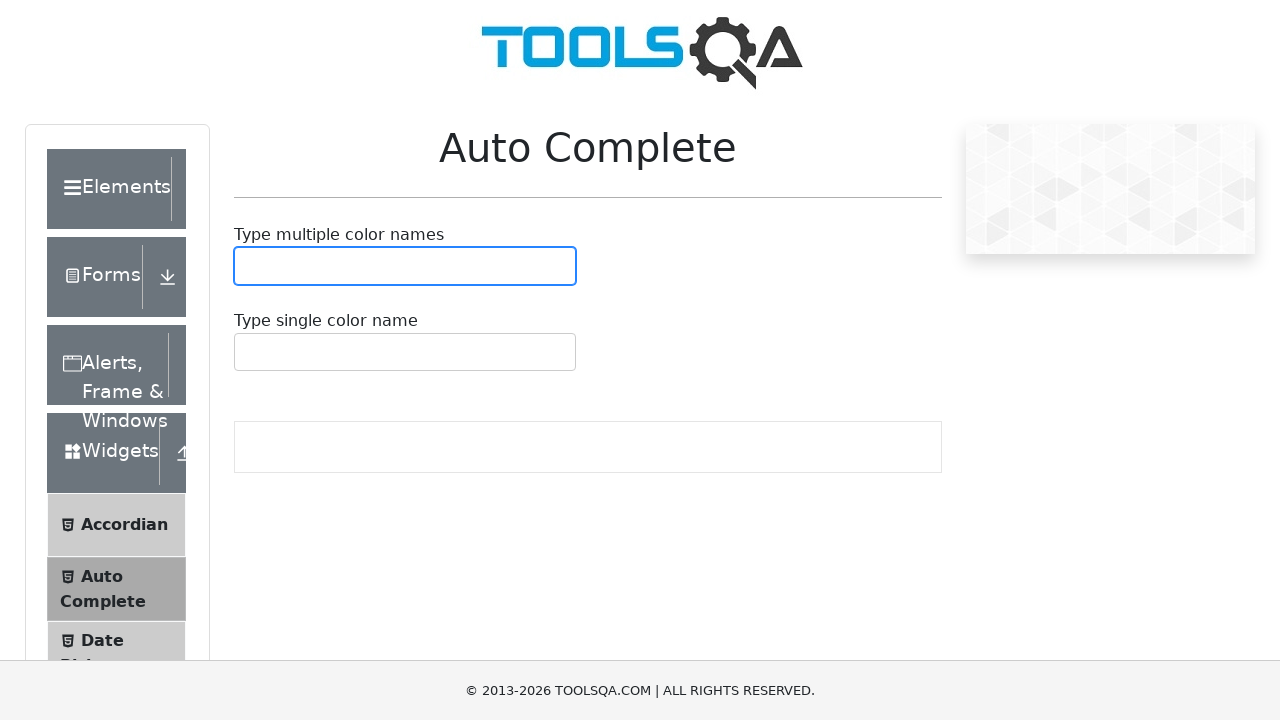